Searches for "test automation" on the automation bookstore website

Starting URL: https://automationbookstore.dev/

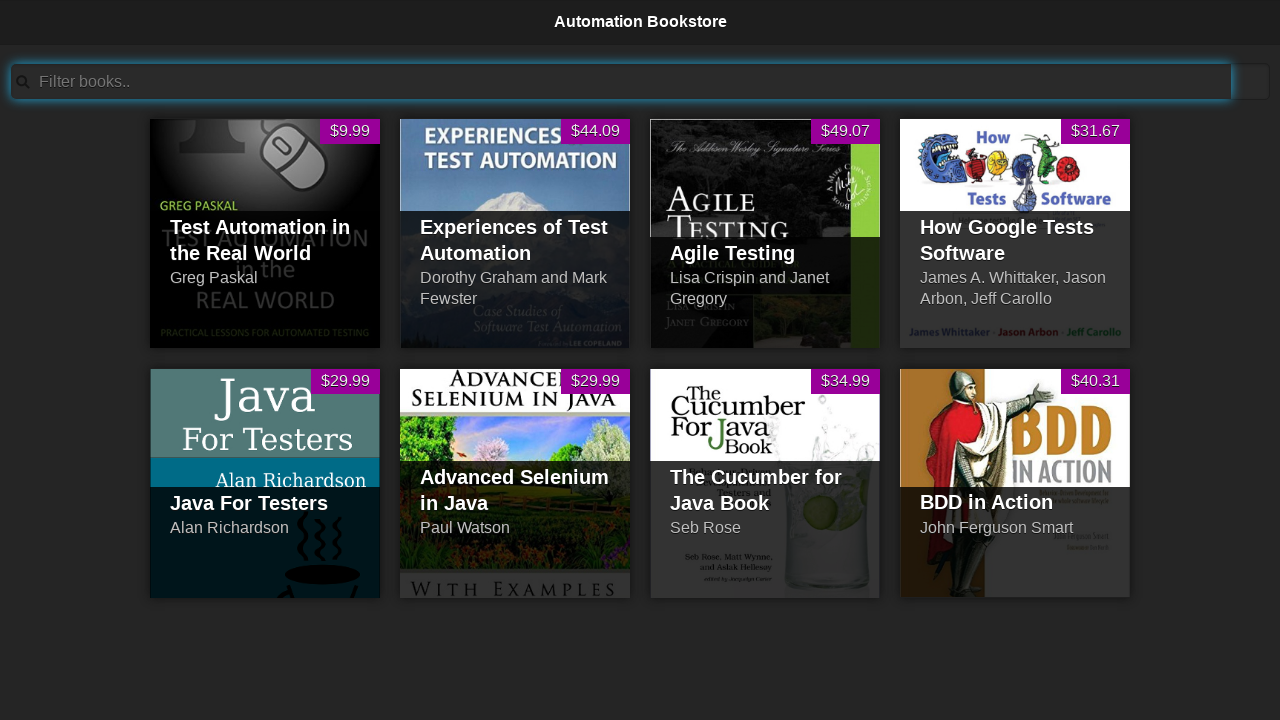

Filled search bar with 'test automation' on #searchBar
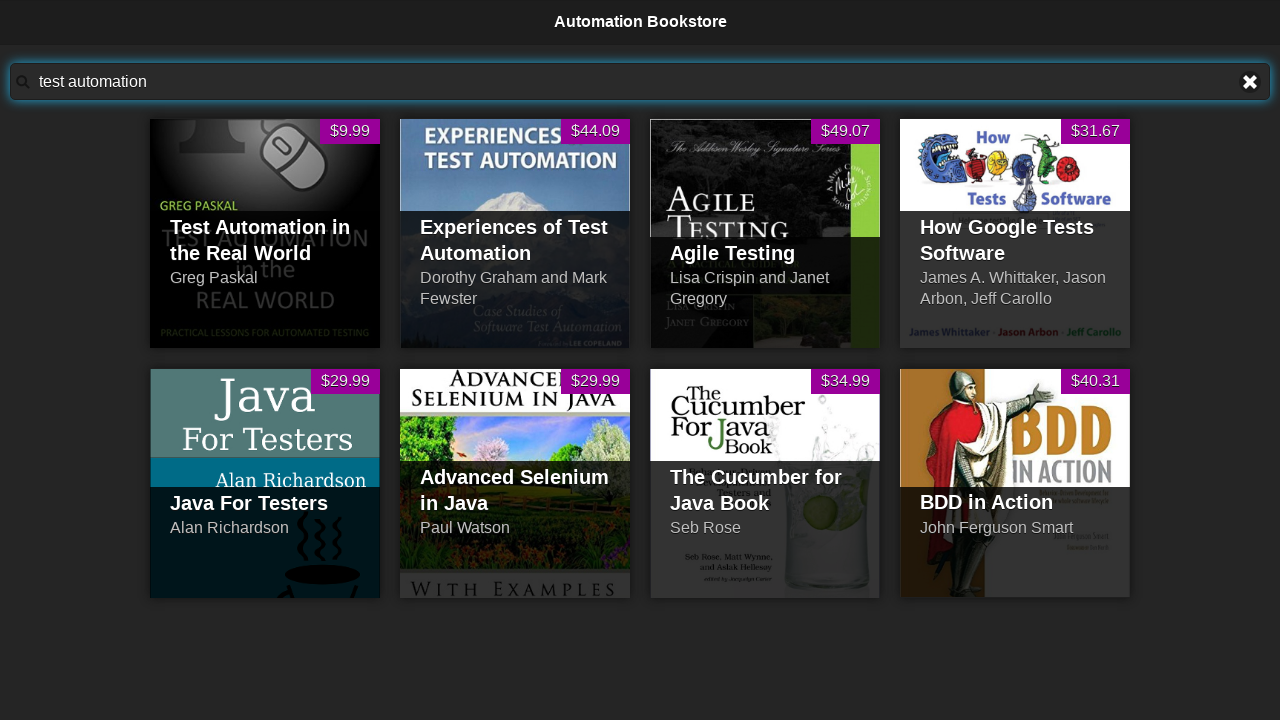

Pressed Enter to submit search on #searchBar
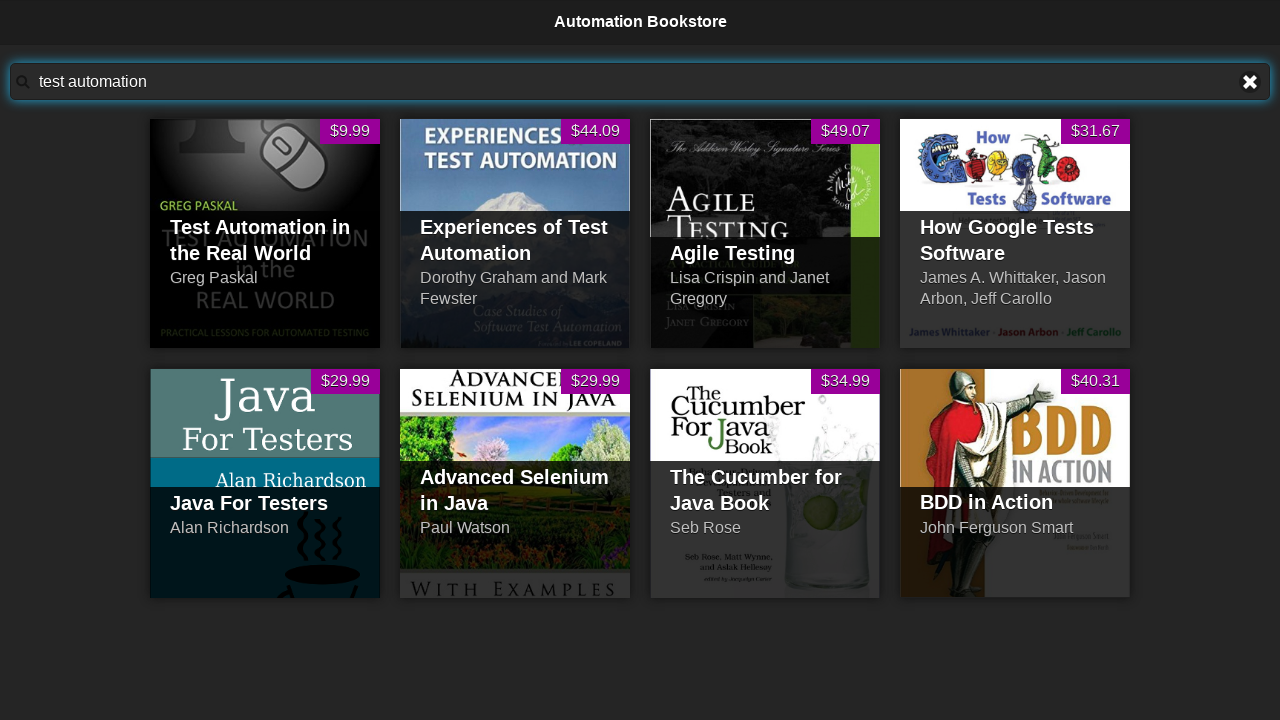

Waited for search results to load
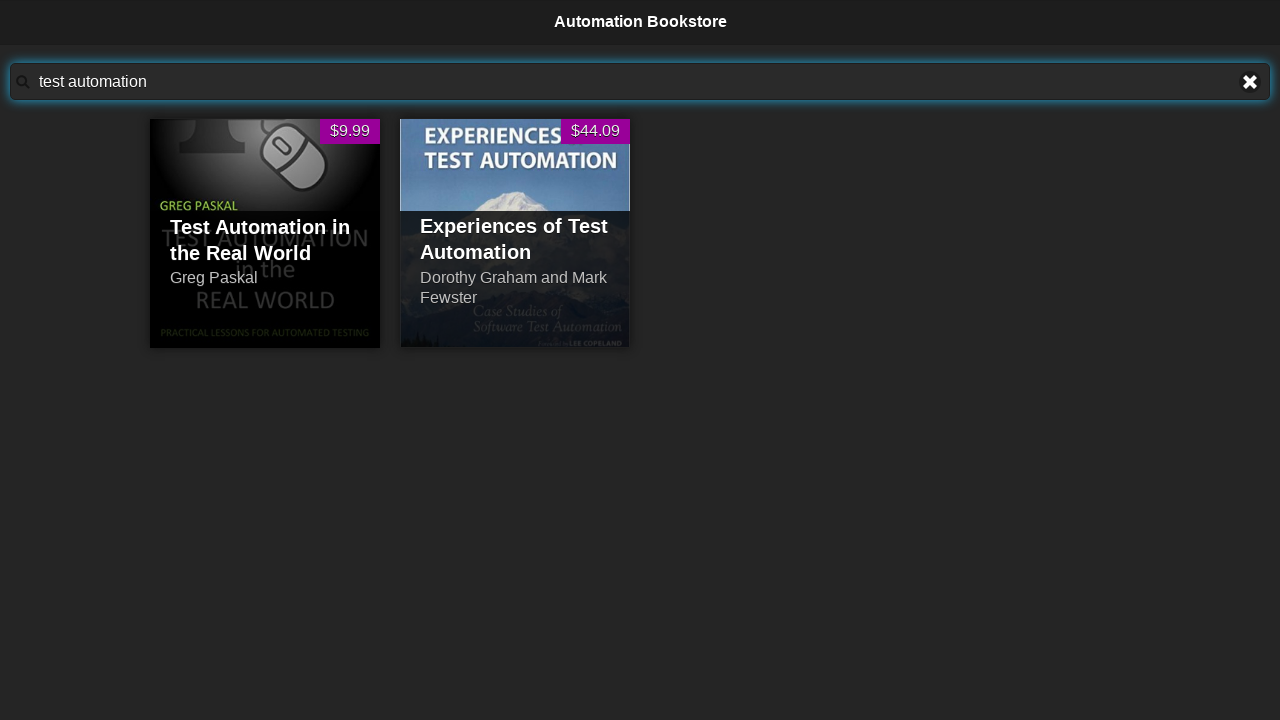

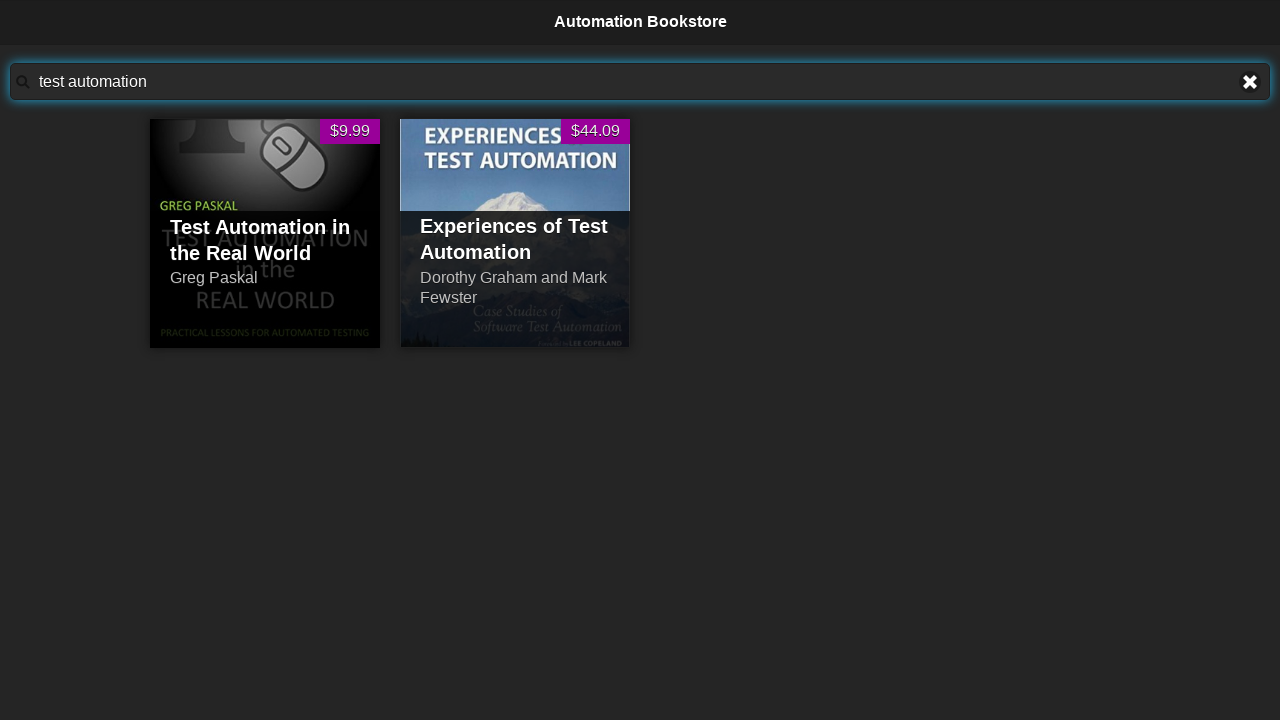